Fills out a simple form with first name, last name, city, and country fields, then clicks the submit button to complete the form submission.

Starting URL: http://suninjuly.github.io/simple_form_find_task.html

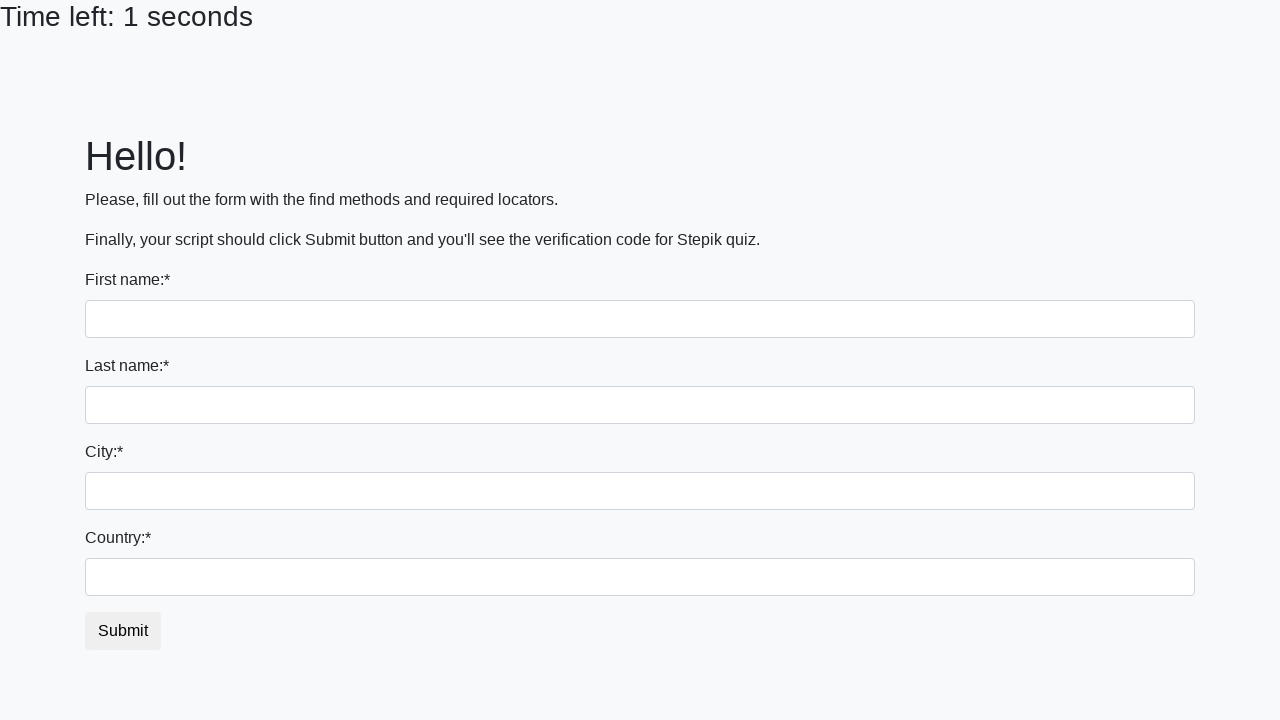

Filled first name field with 'Ivan' on input >> nth=0
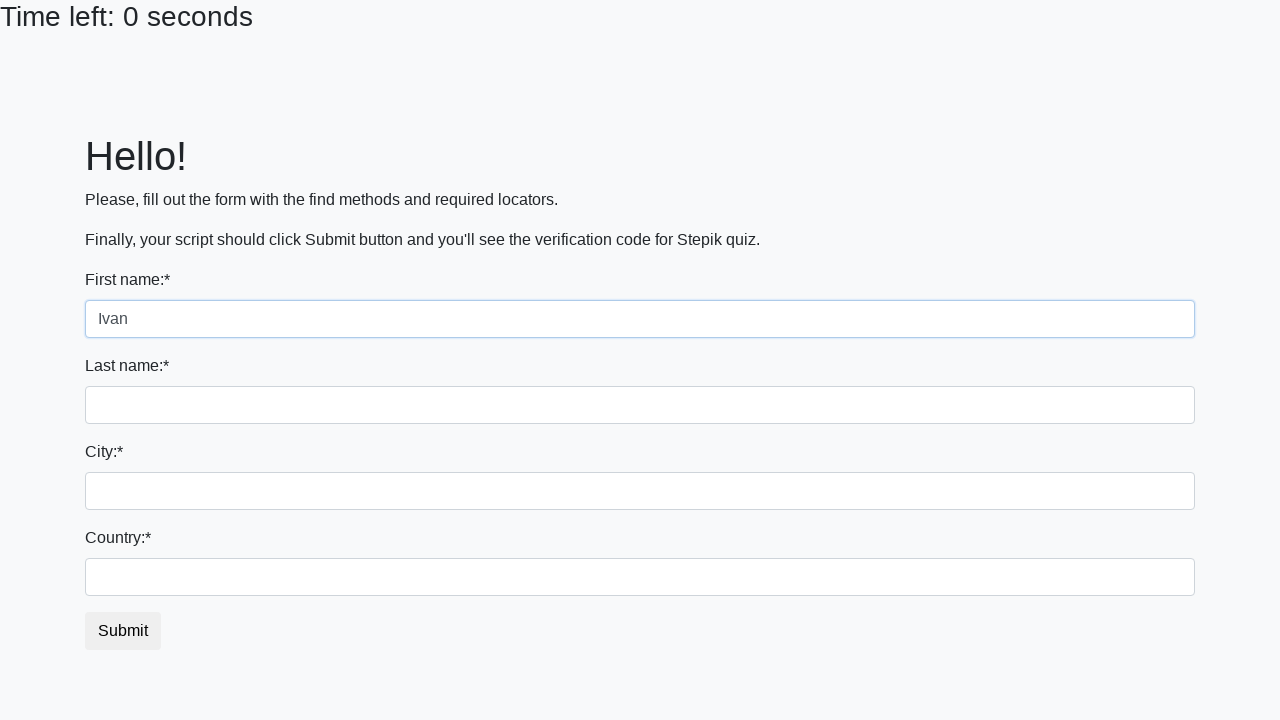

Filled last name field with 'Petrov' on input[name='last_name']
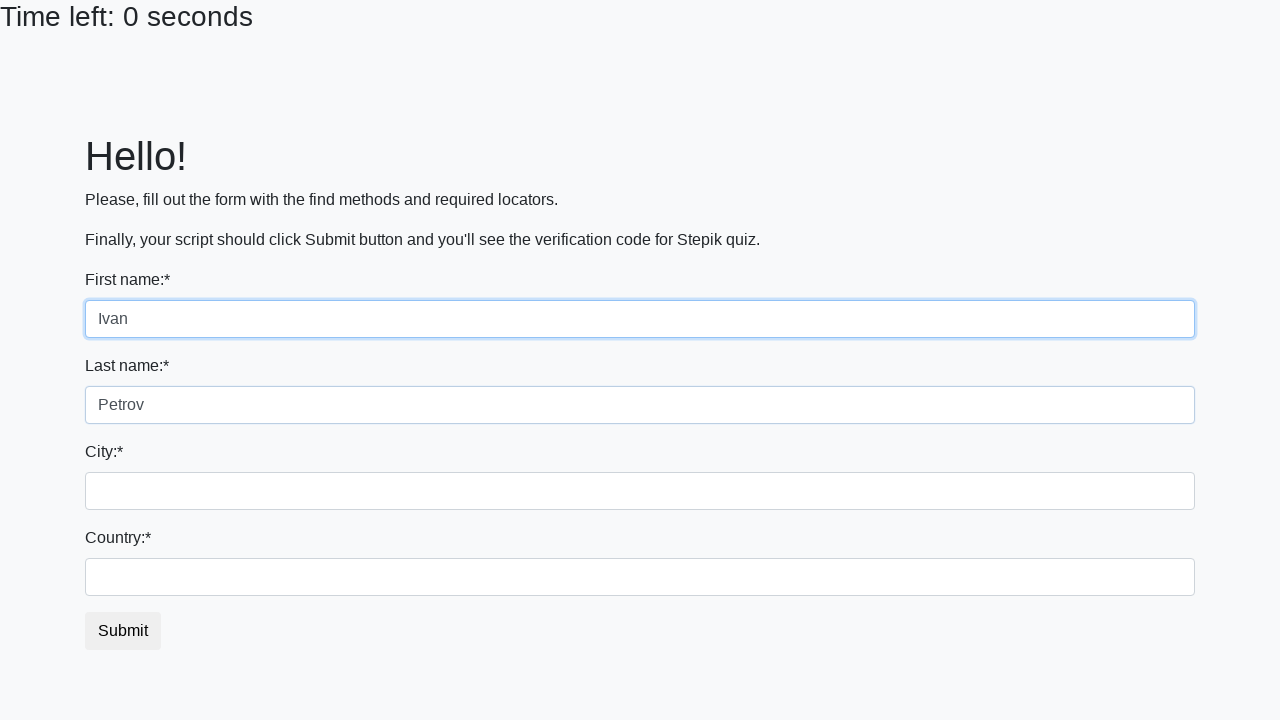

Filled city field with 'Smolensk' on .city
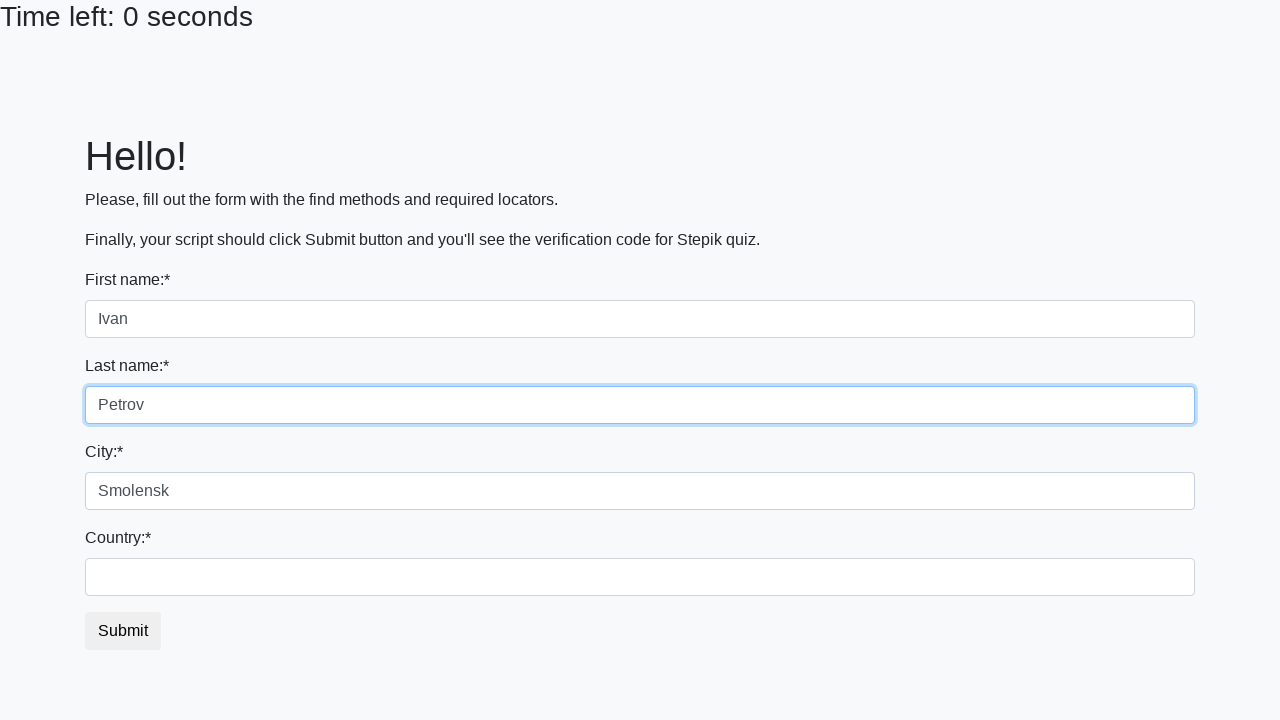

Filled country field with 'Russia' on #country
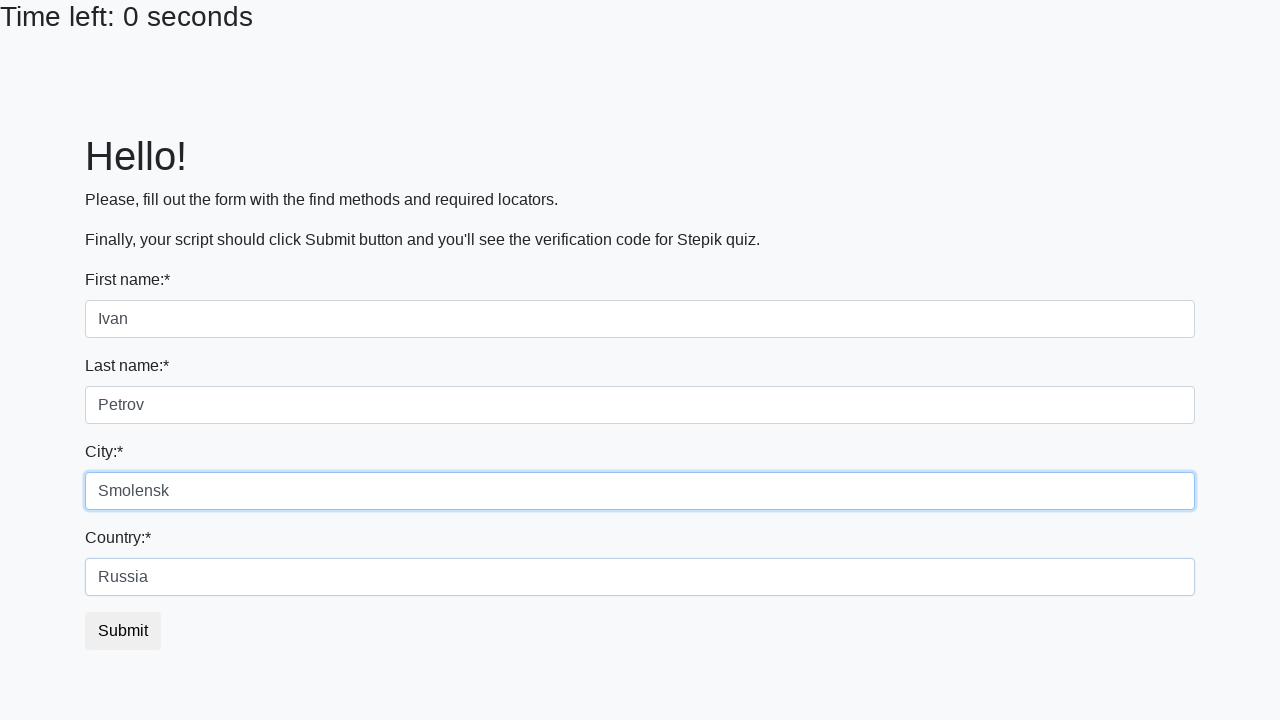

Clicked submit button to complete form submission at (123, 631) on button.btn
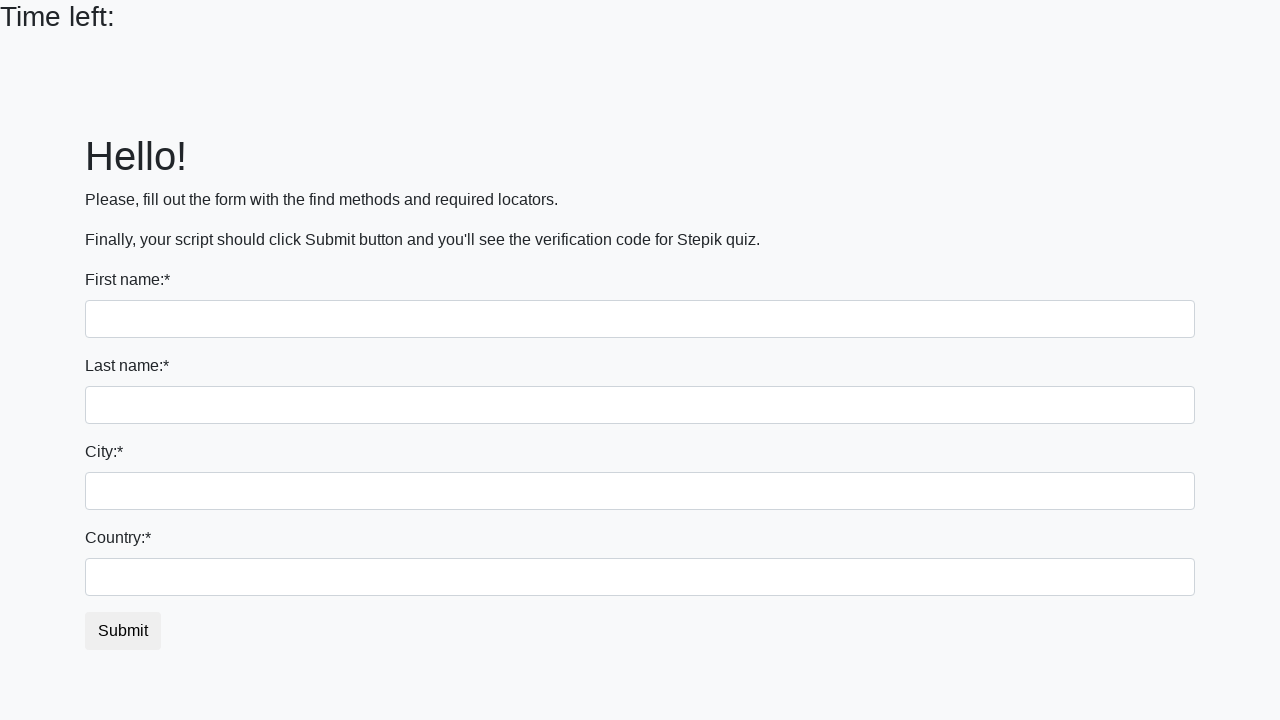

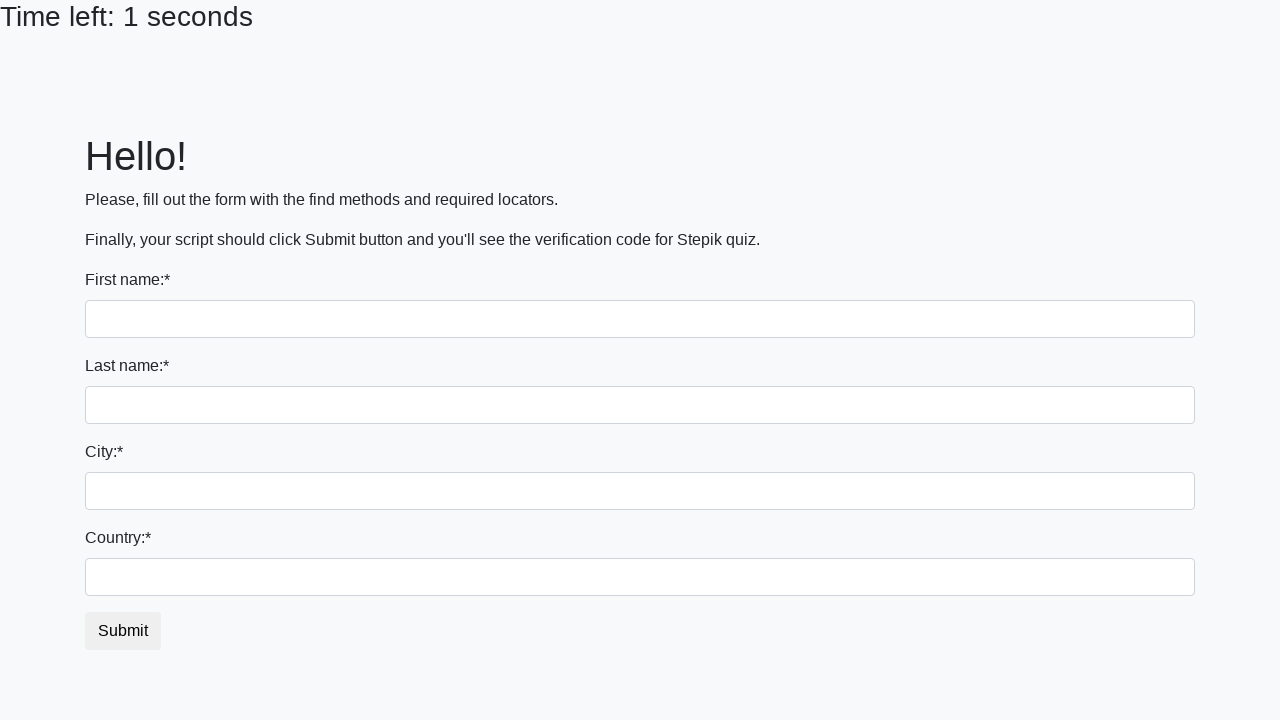